Tests the DemoQA practice form by filling out personal information fields (name, email, gender, phone, address, hobbies) and submitting the form, then verifying the success modal appears.

Starting URL: https://demoqa.com/automation-practice-form

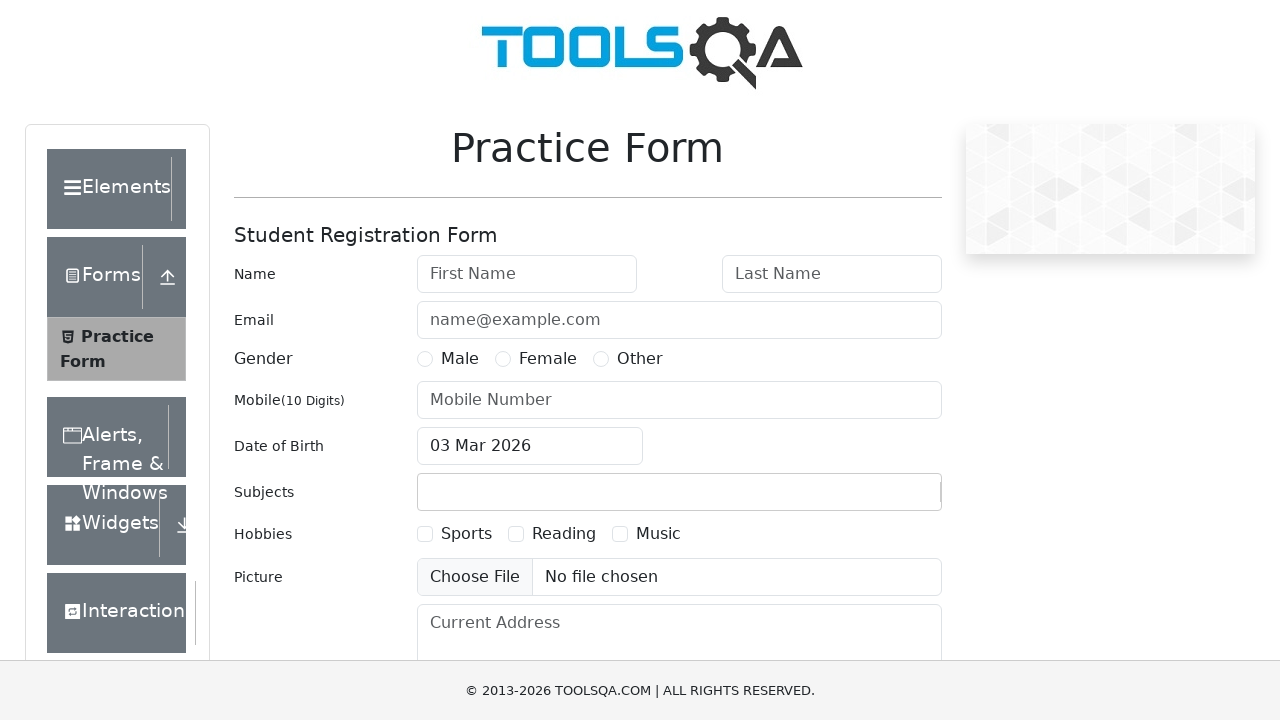

Filled first name field with 'Timur' on #firstName
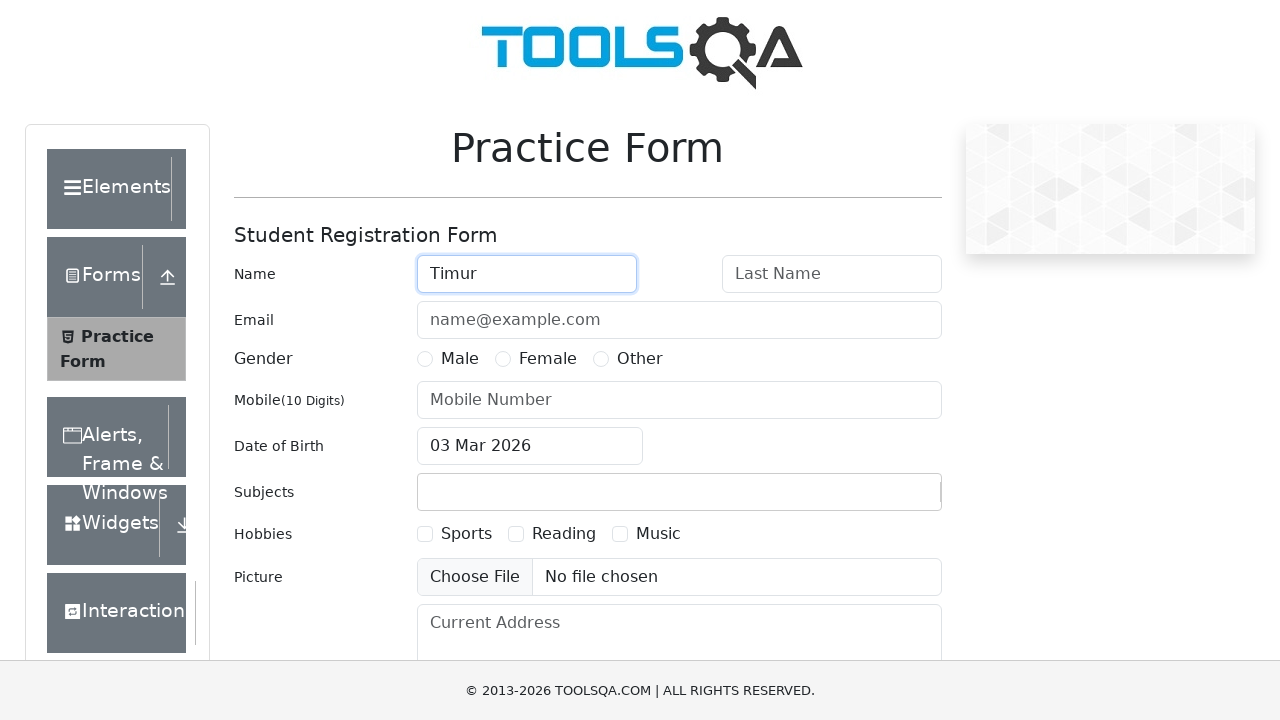

Filled last name field with 'Khismatullin' on #lastName
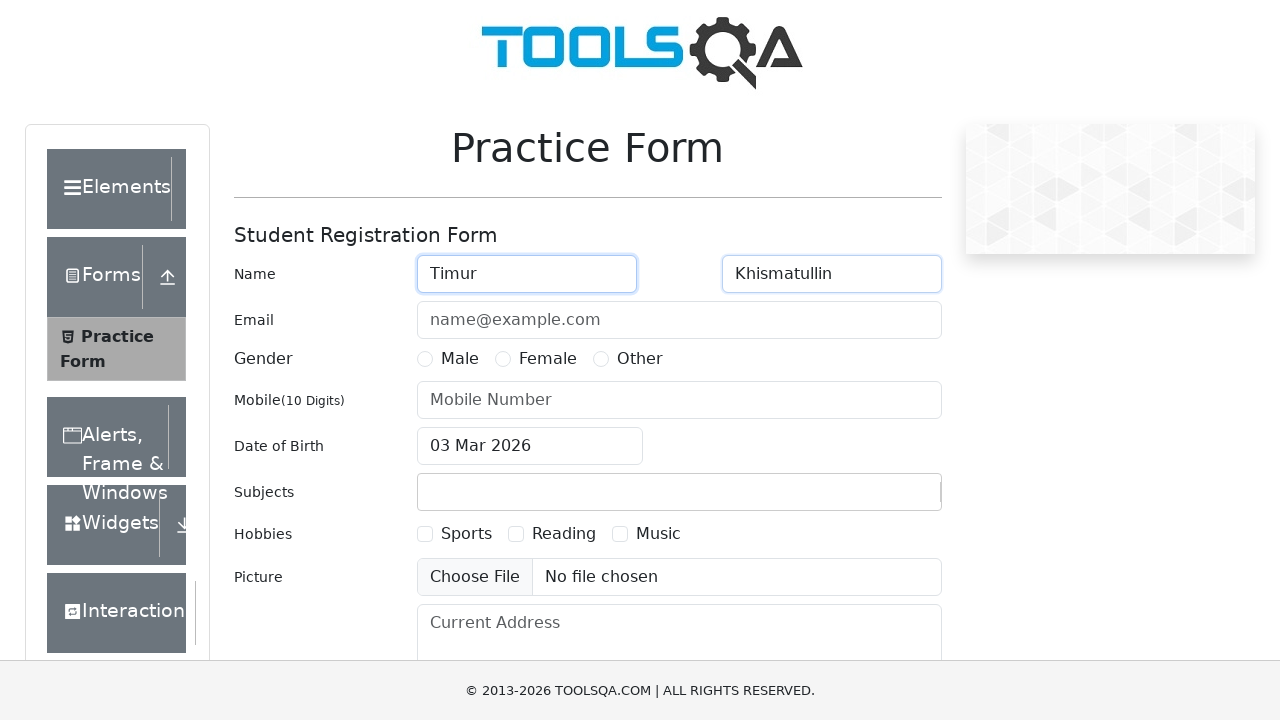

Filled email field with 'timuuur01@yandex.ru' on #userEmail
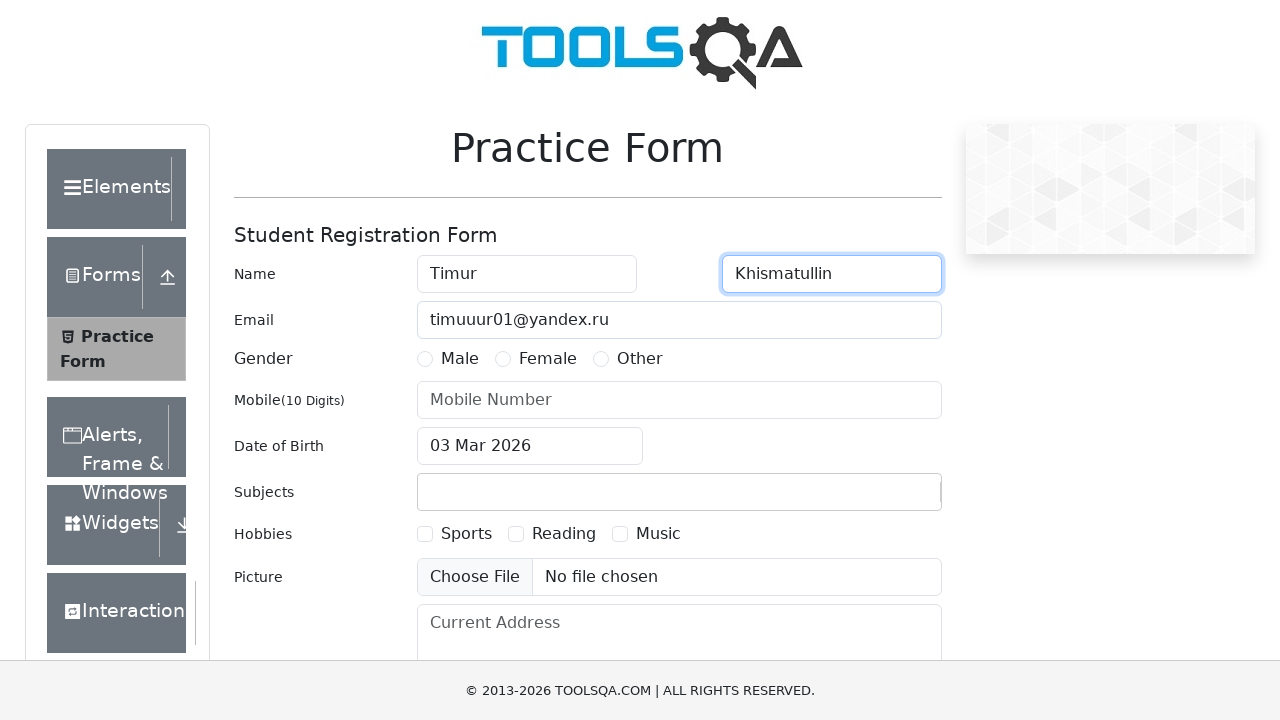

Selected Male gender radio button at (460, 359) on label[for='gender-radio-1']
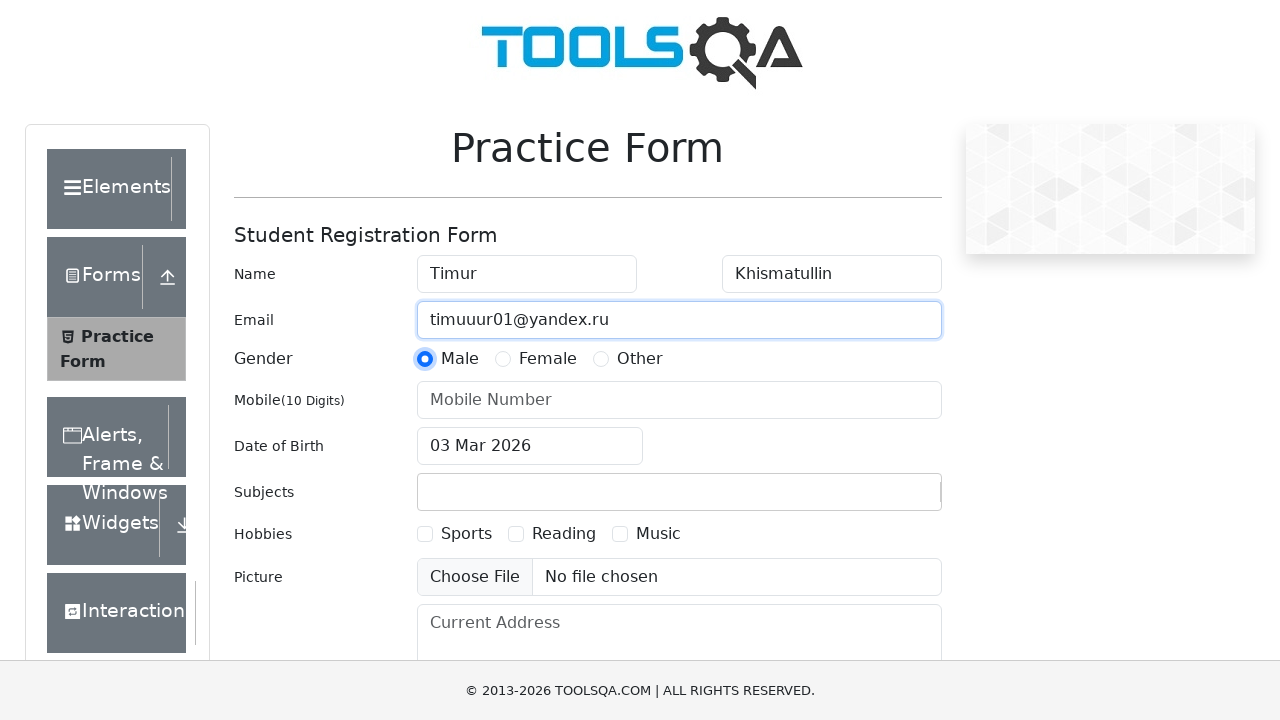

Filled phone number field with '79944453653' on #userNumber
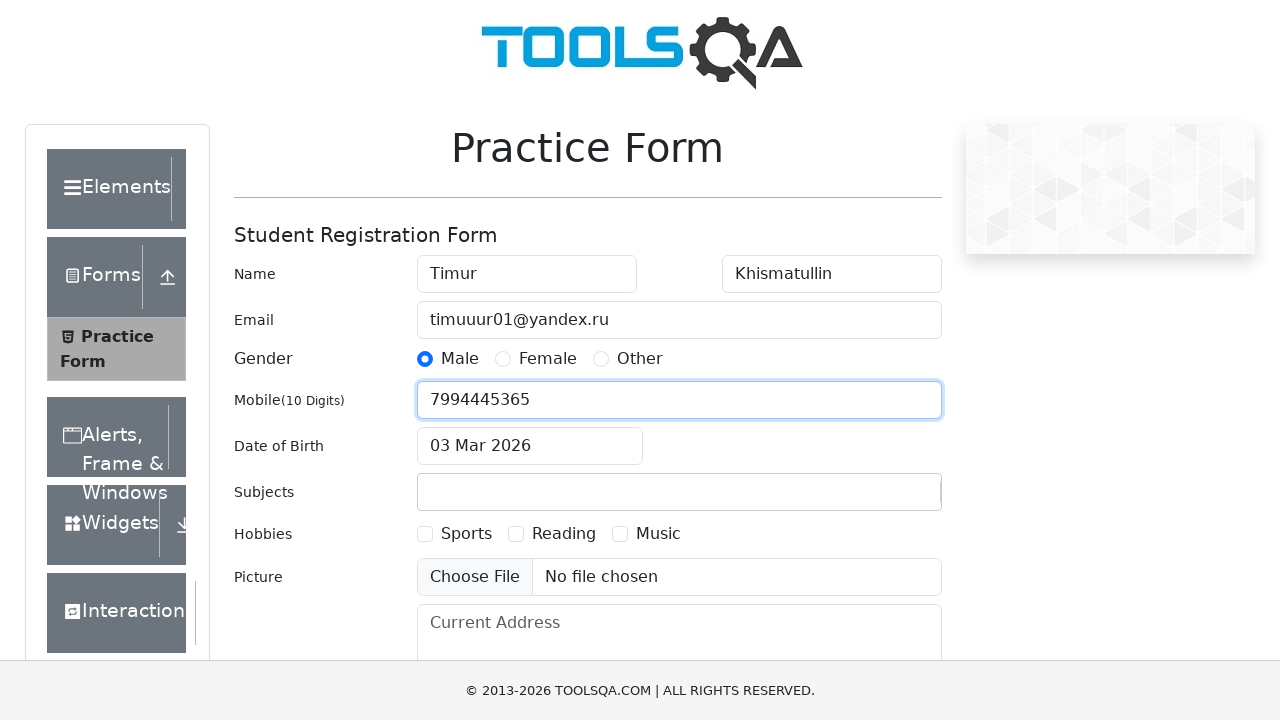

Filled current address field with 'Sterlitamak' on #currentAddress
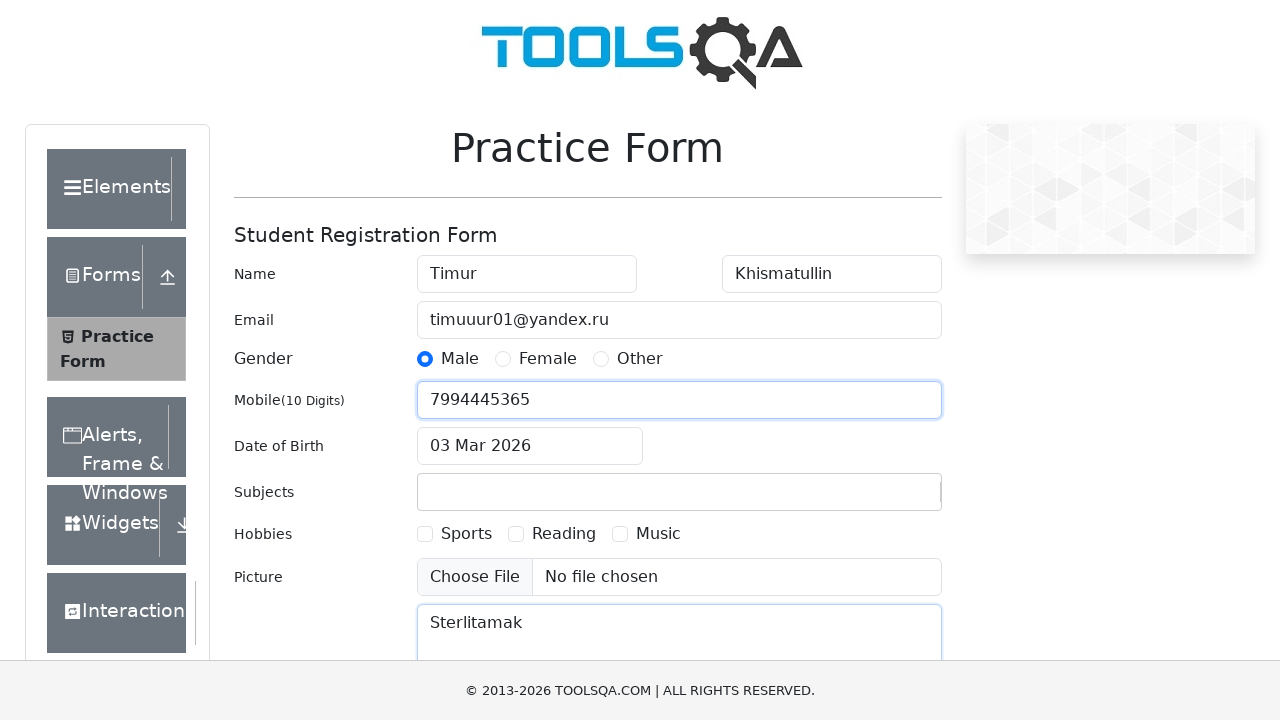

Selected Sports hobby checkbox at (466, 534) on label[for='hobbies-checkbox-1']
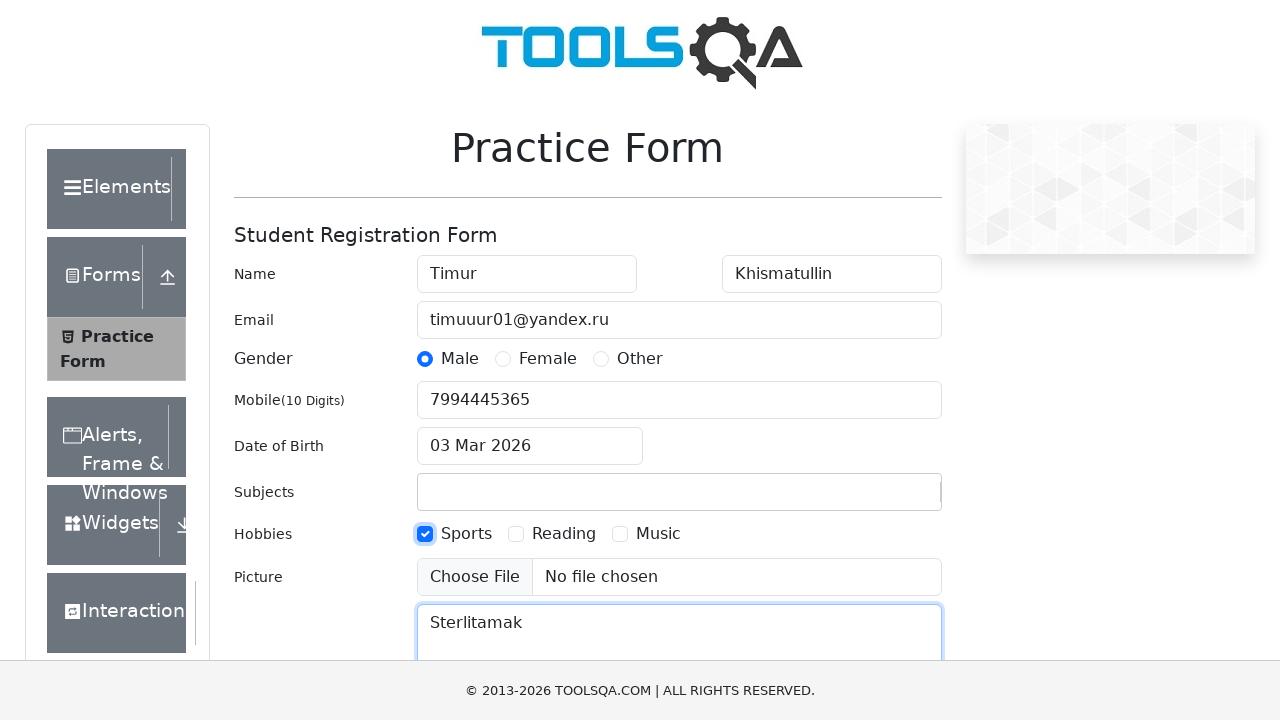

Clicked submit button to submit the form at (885, 499) on #submit
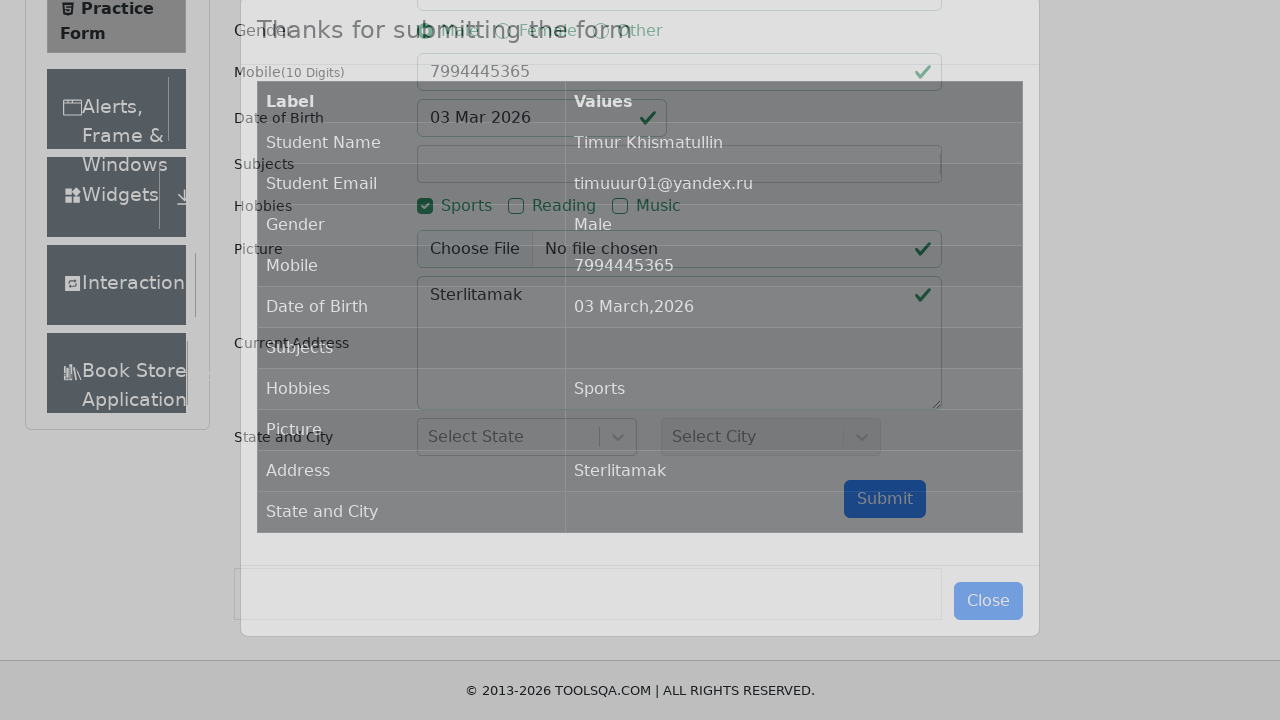

Success modal appeared on page
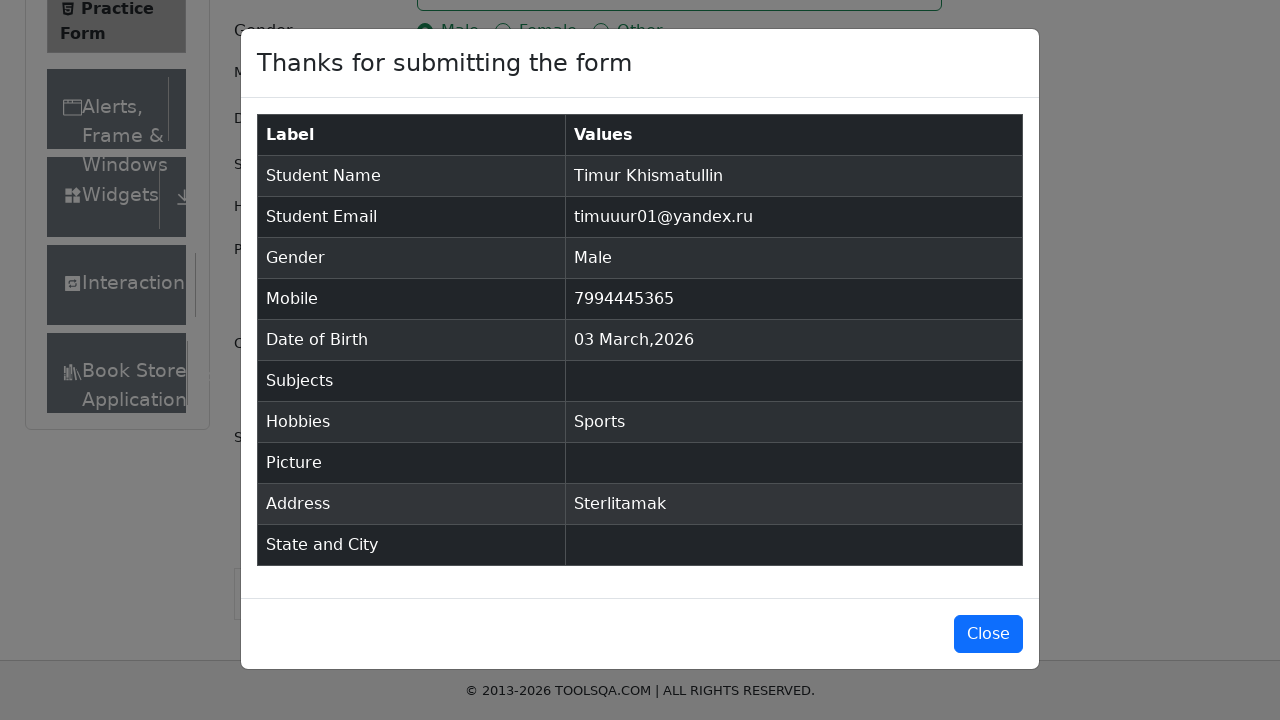

Verified success message 'Thanks for submitting the form' is displayed
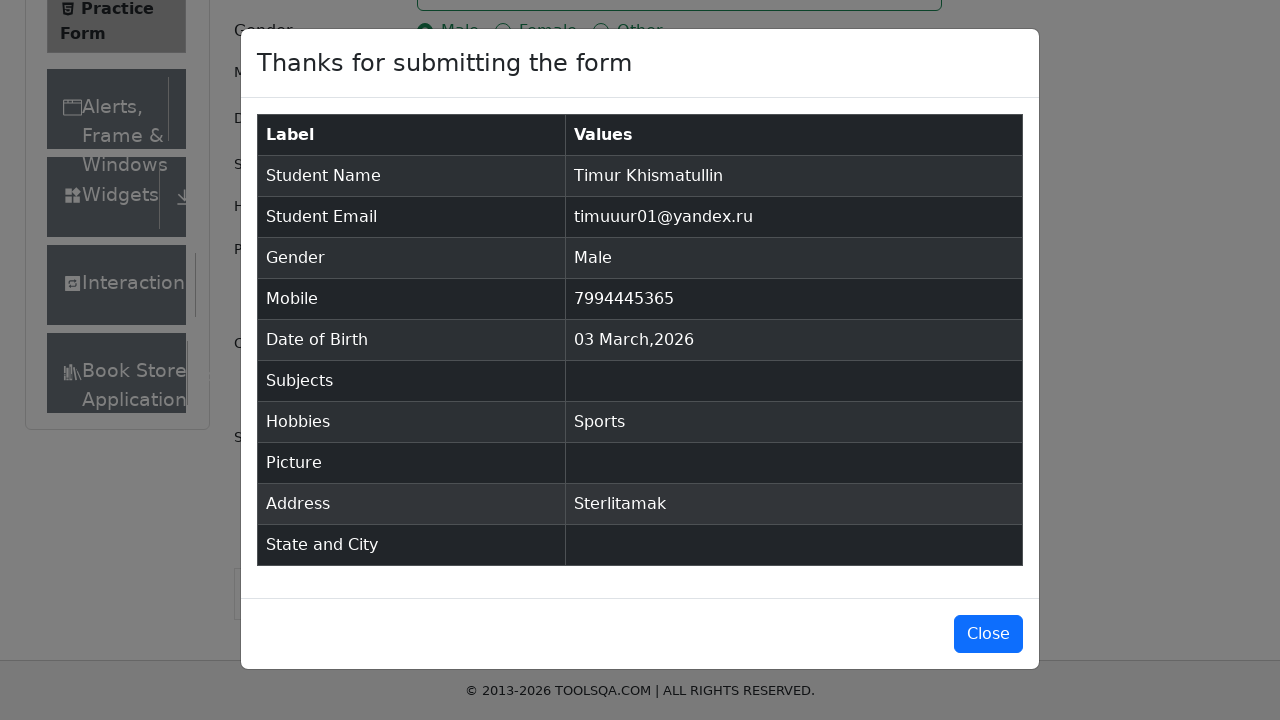

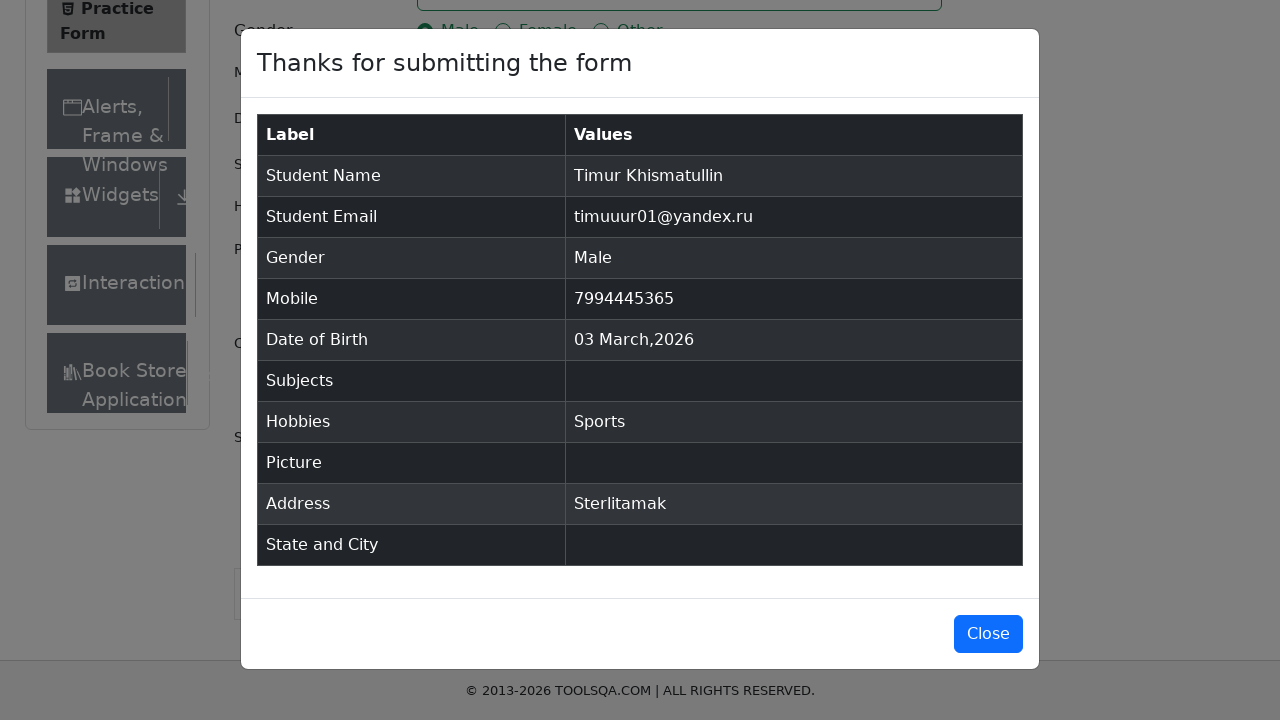